Tests file download functionality by clicking a download link on the page and verifying that a file is downloaded successfully.

Starting URL: https://the-internet.herokuapp.com/download

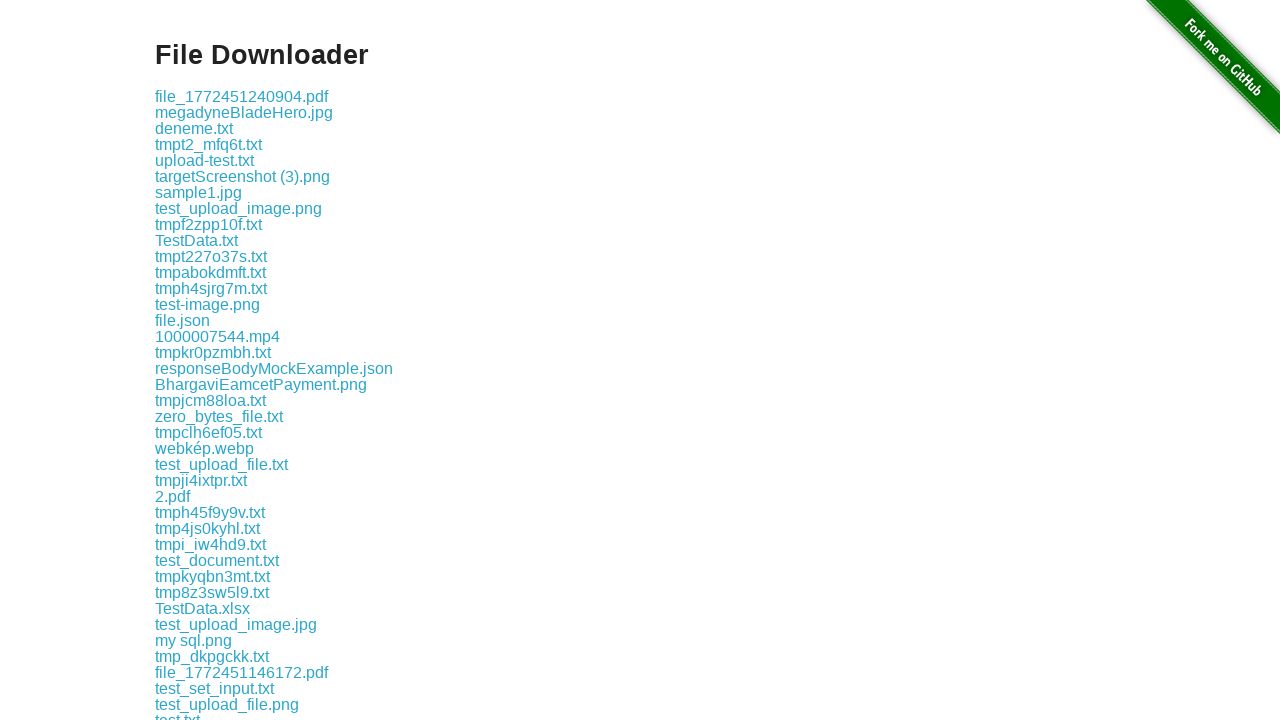

Clicked the first download link on the page at (242, 96) on .example a >> nth=0
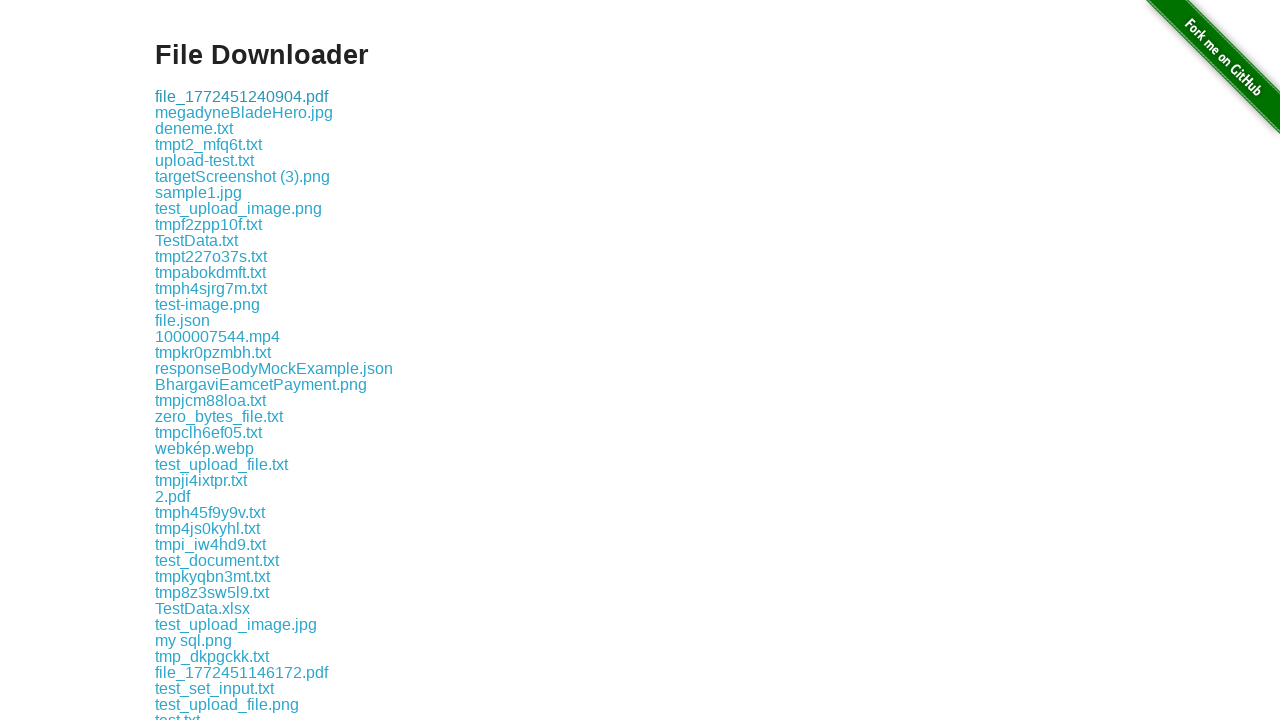

Waited 2 seconds for download to initiate
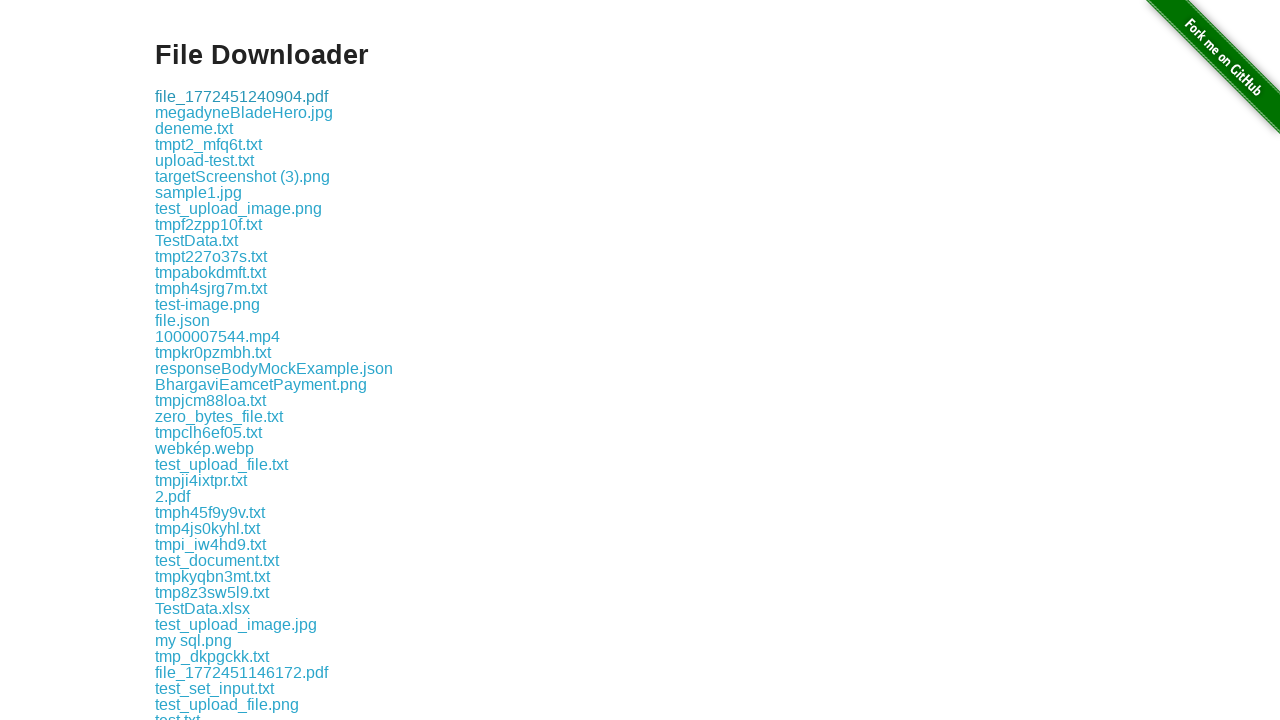

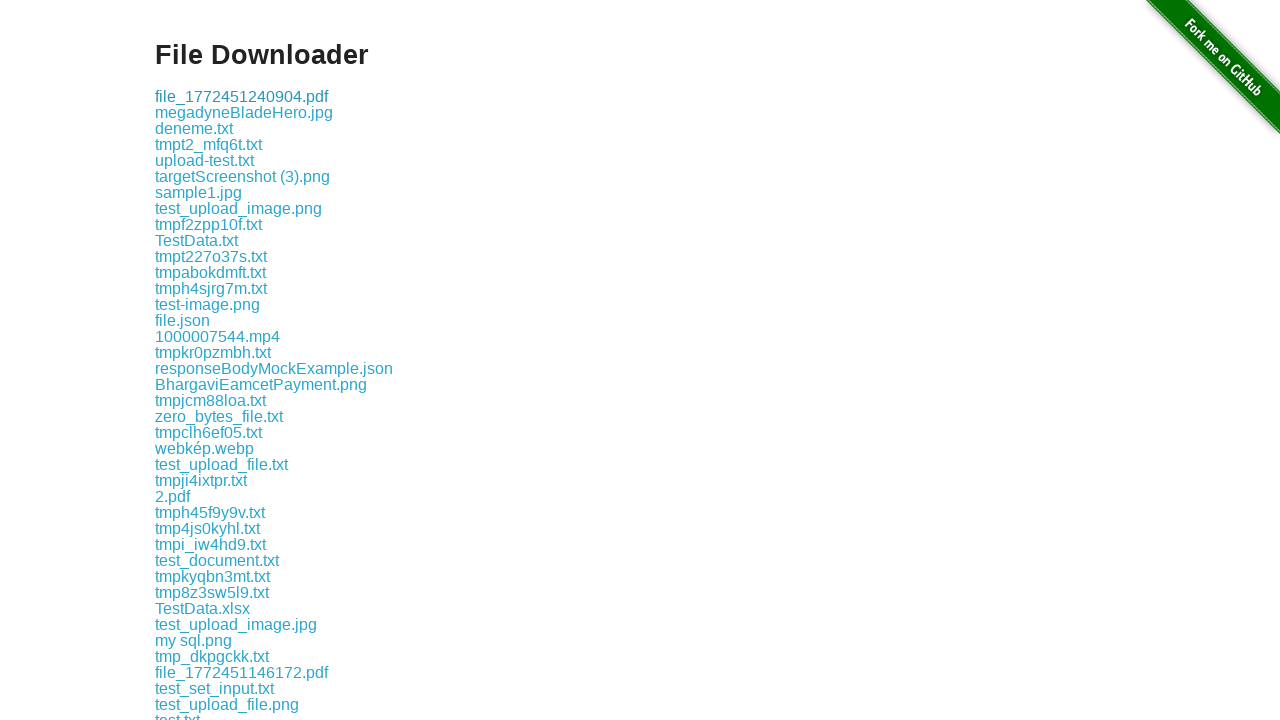